Tests interacting with the Skills dropdown on a registration form by locating the dropdown element and verifying its options are available

Starting URL: https://demo.automationtesting.in/Register.html

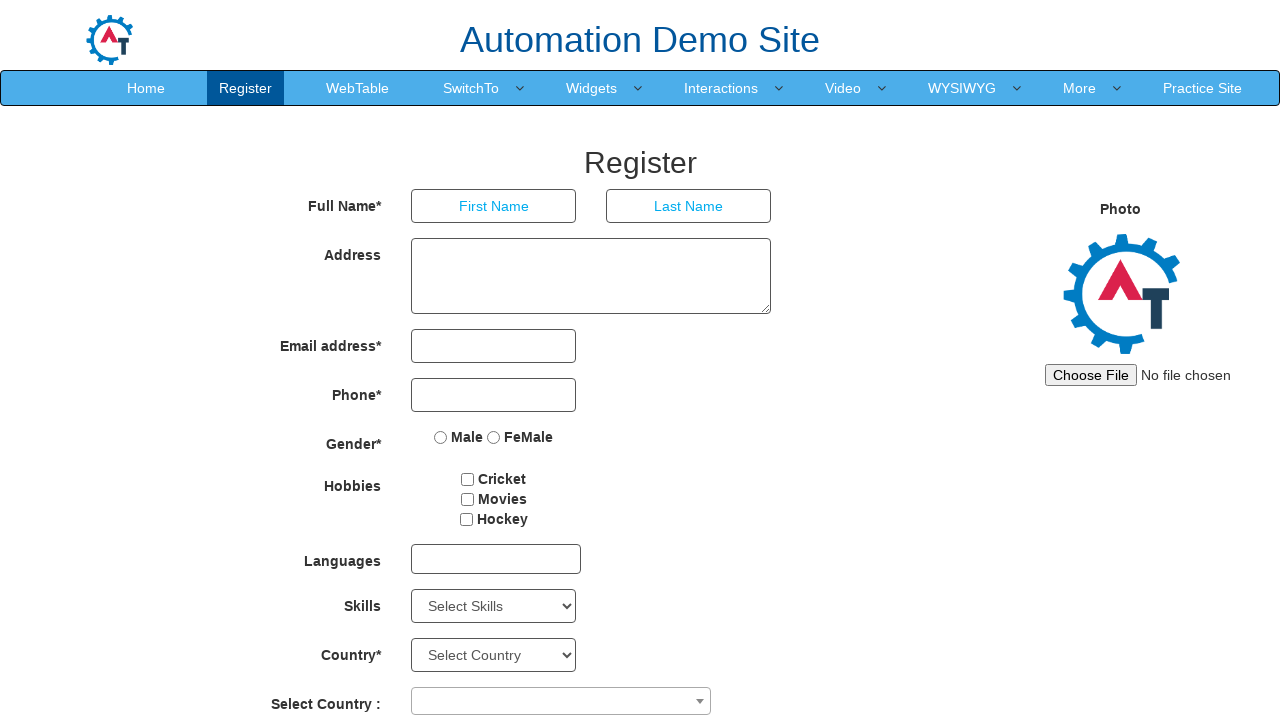

Waited for Skills dropdown to be available
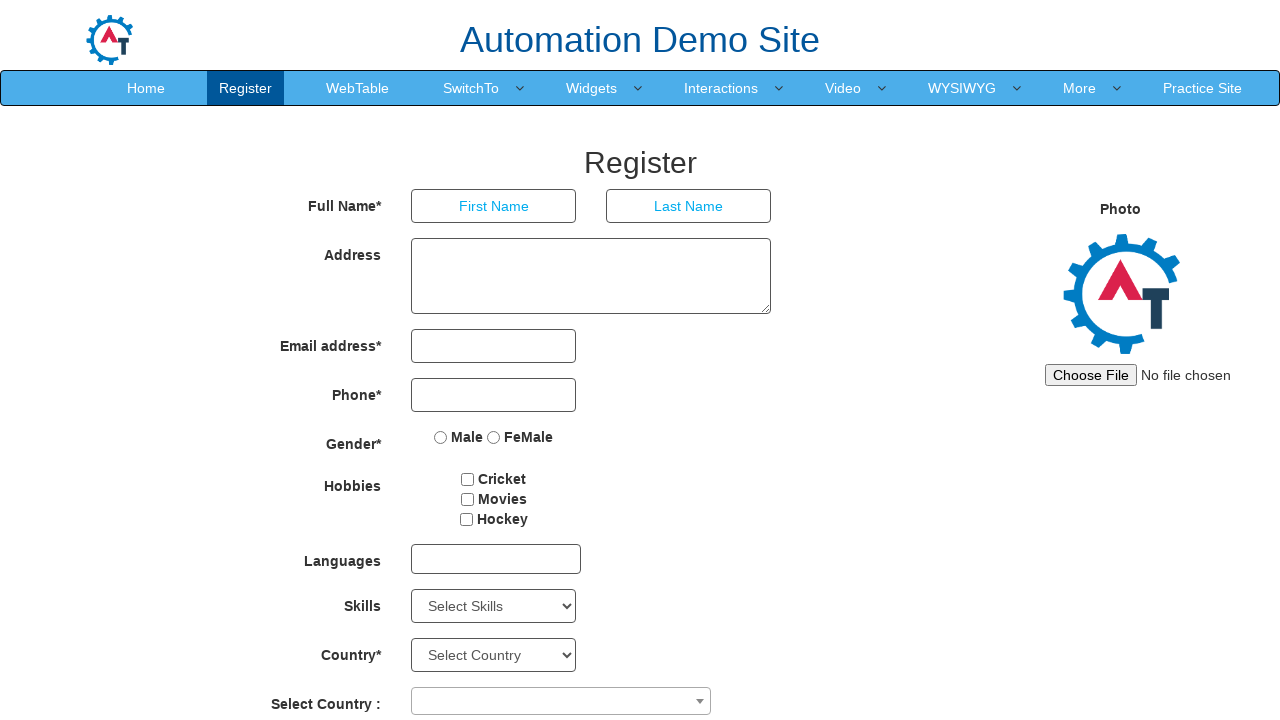

Clicked on the Skills dropdown to open it at (494, 606) on #Skills
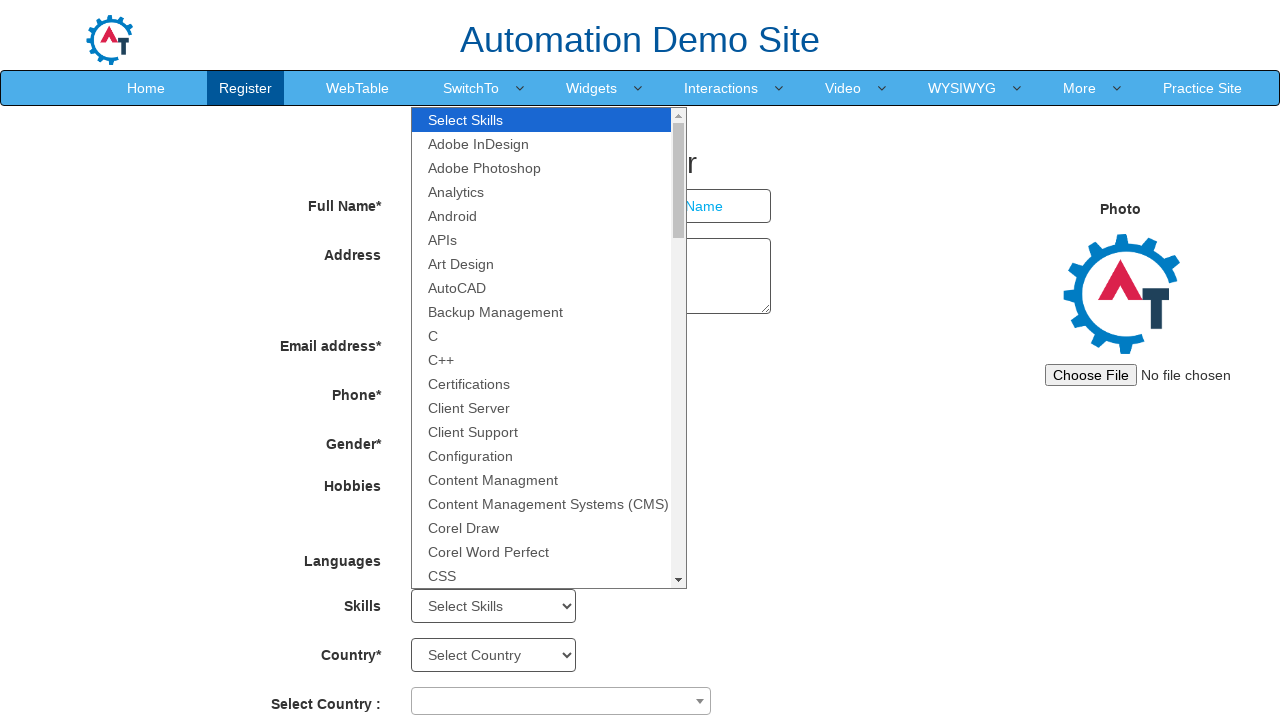

Selected 'Analytics' option from the Skills dropdown on #Skills
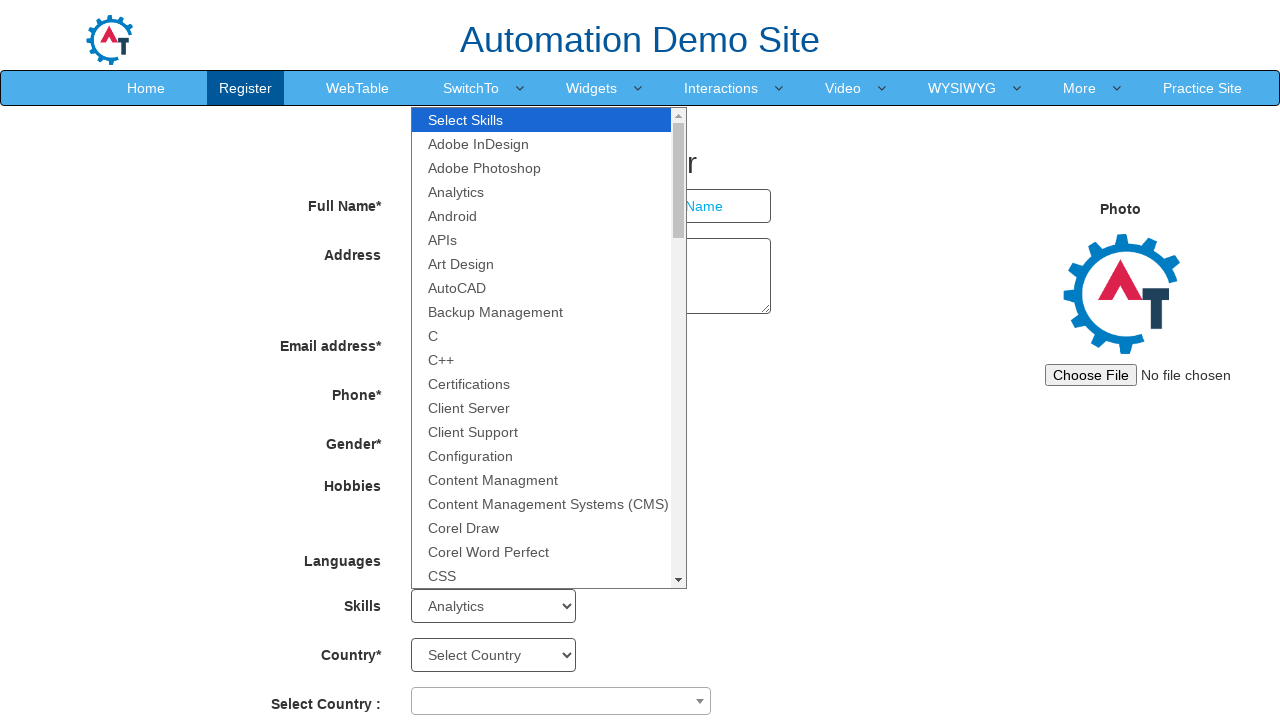

Verified that 'Analytics' was successfully selected in the Skills dropdown
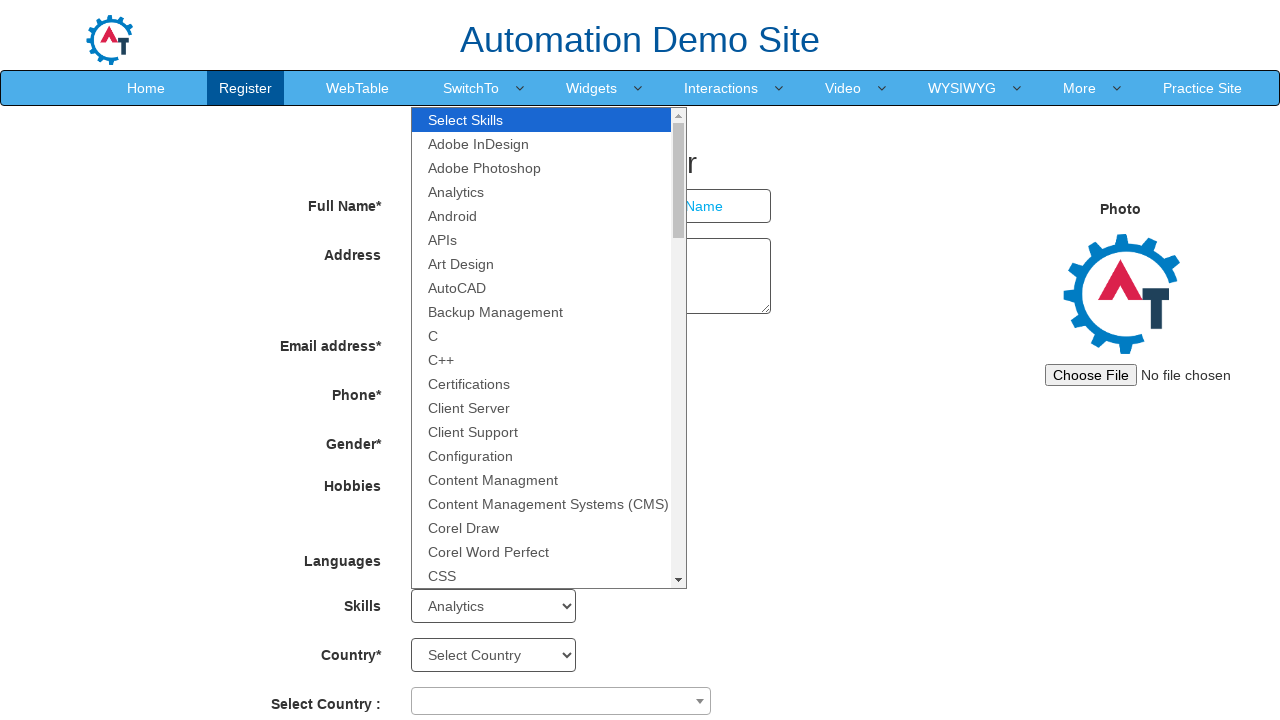

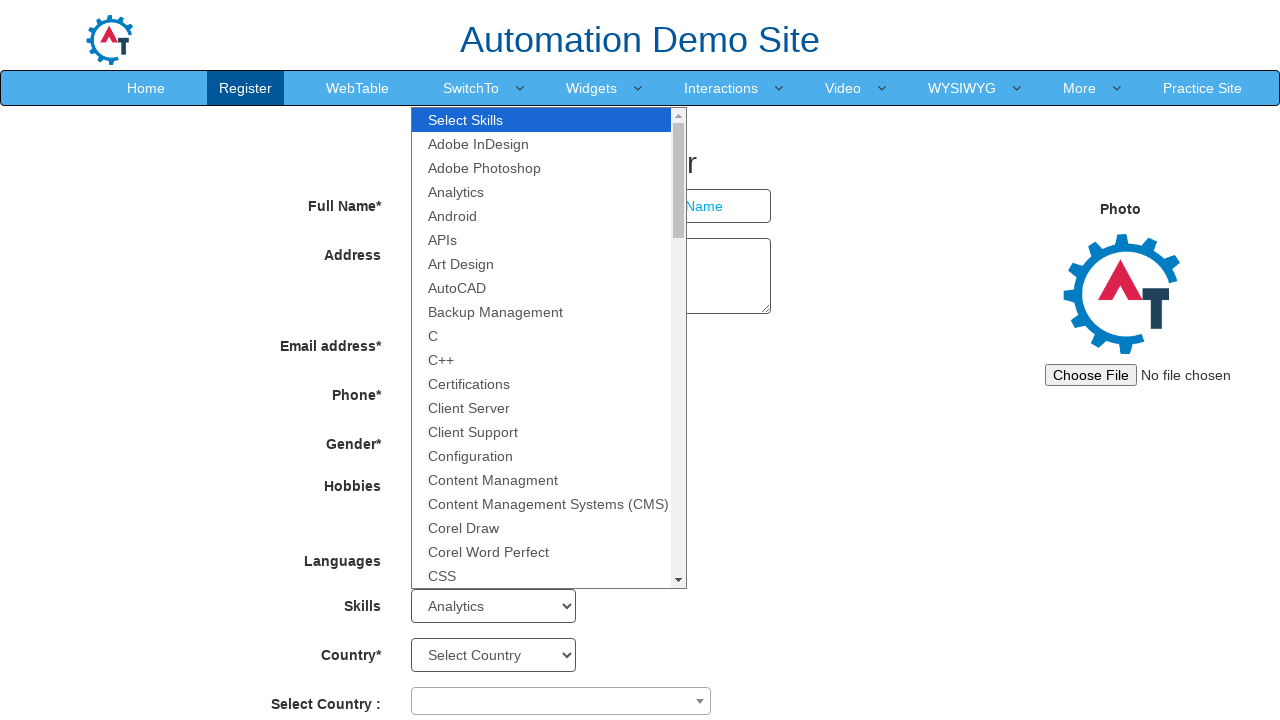